Tests that Featured Listings page displays home cards by clicking on the Featured Listings button and verifying multiple listing cards are visible

Starting URL: https://qa.delekhomes.com/

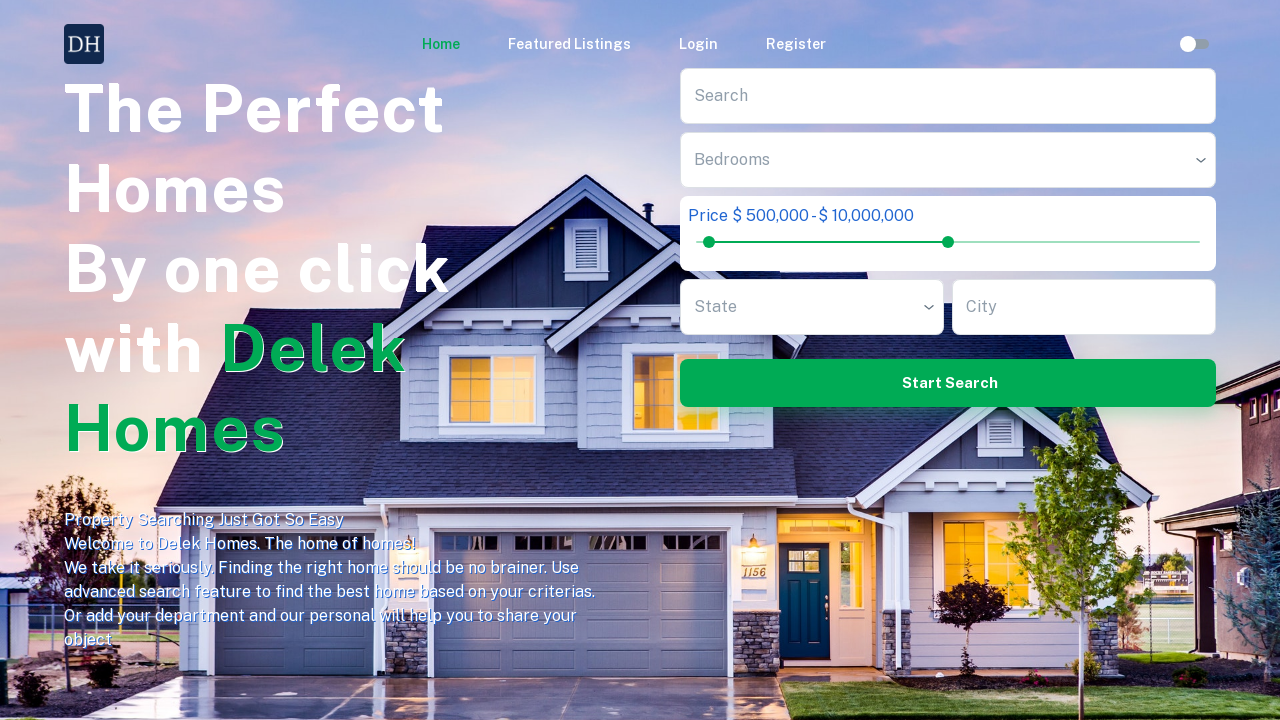

Clicked Featured Listings button at (566, 44) on xpath=//a[.='Featured Listings']
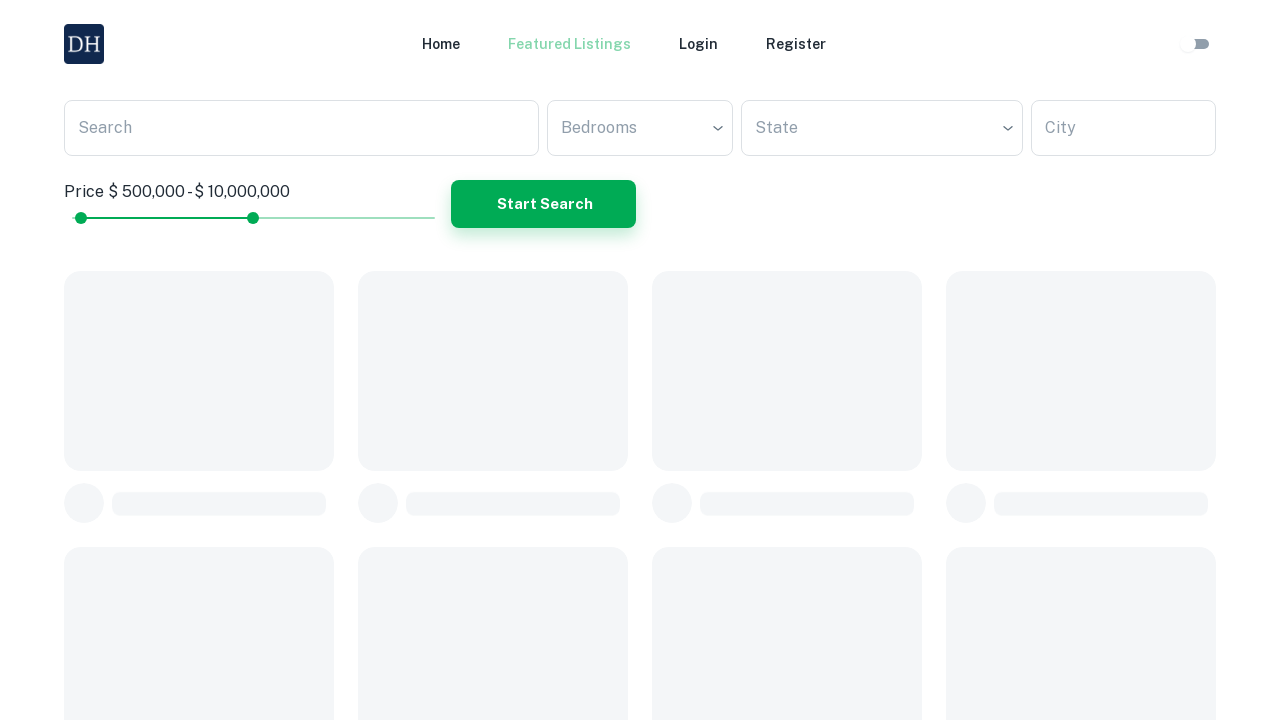

First listing card loaded
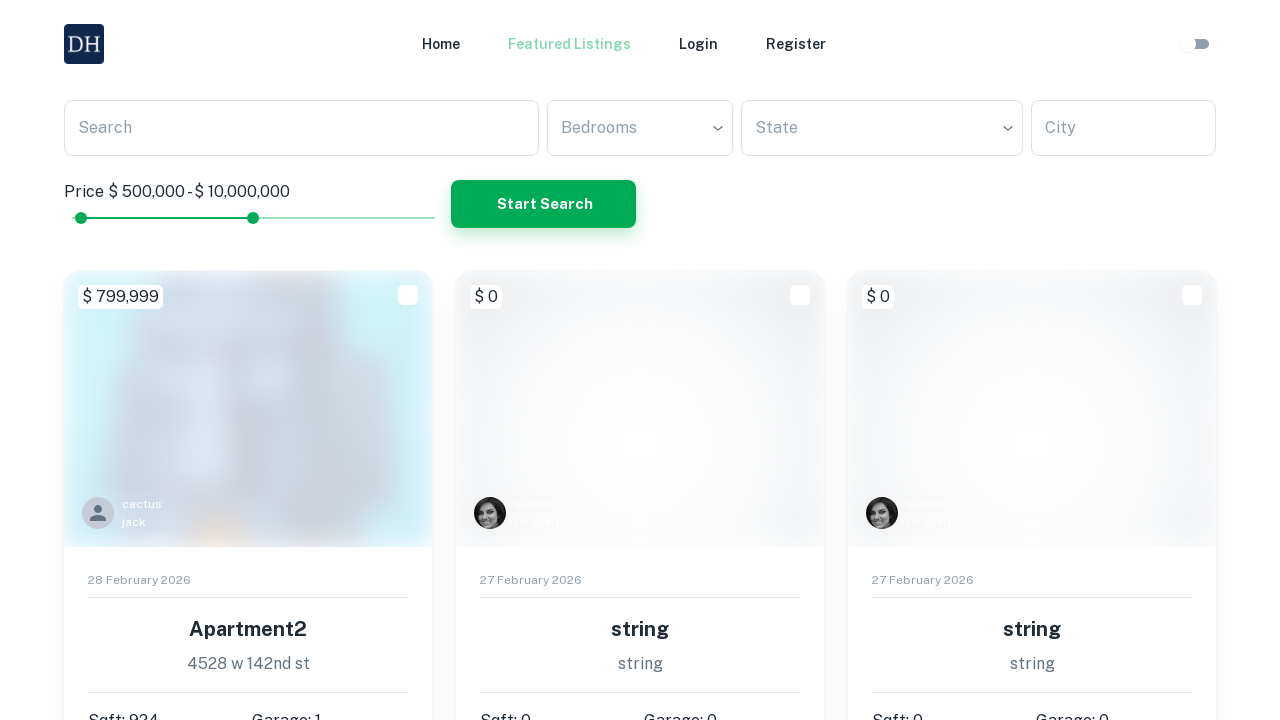

First listing card is visible
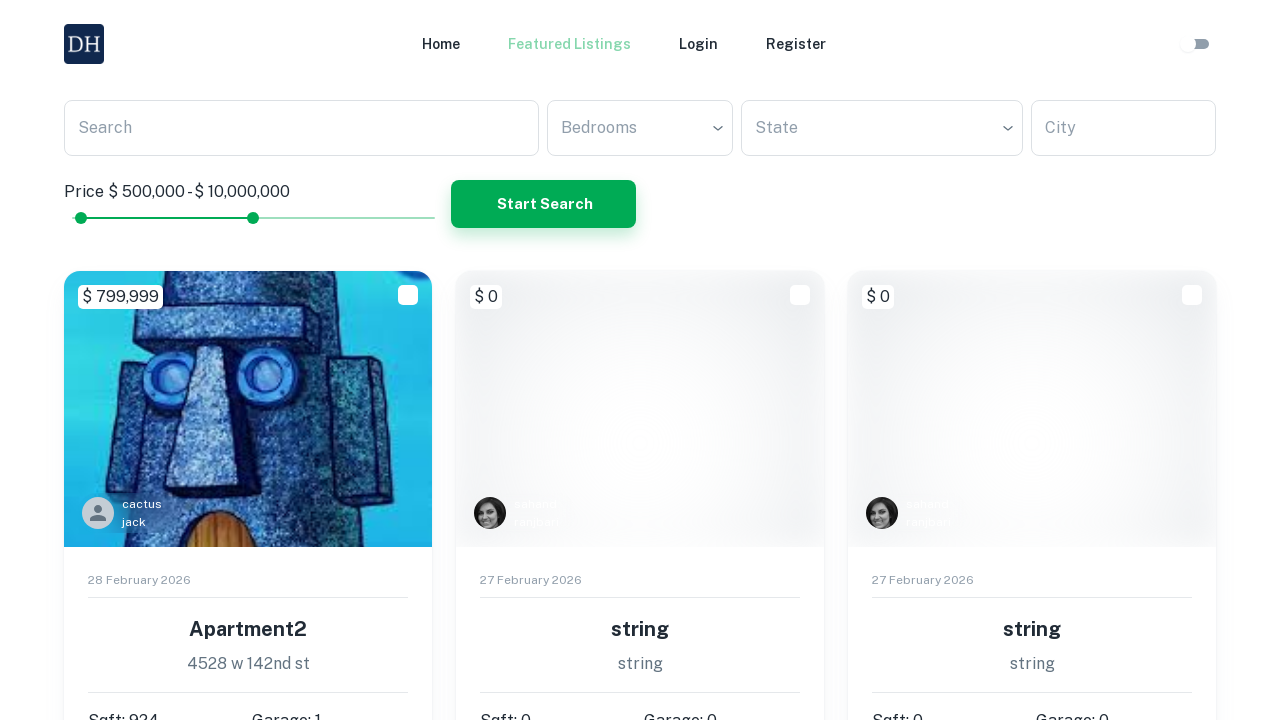

Second listing card is visible
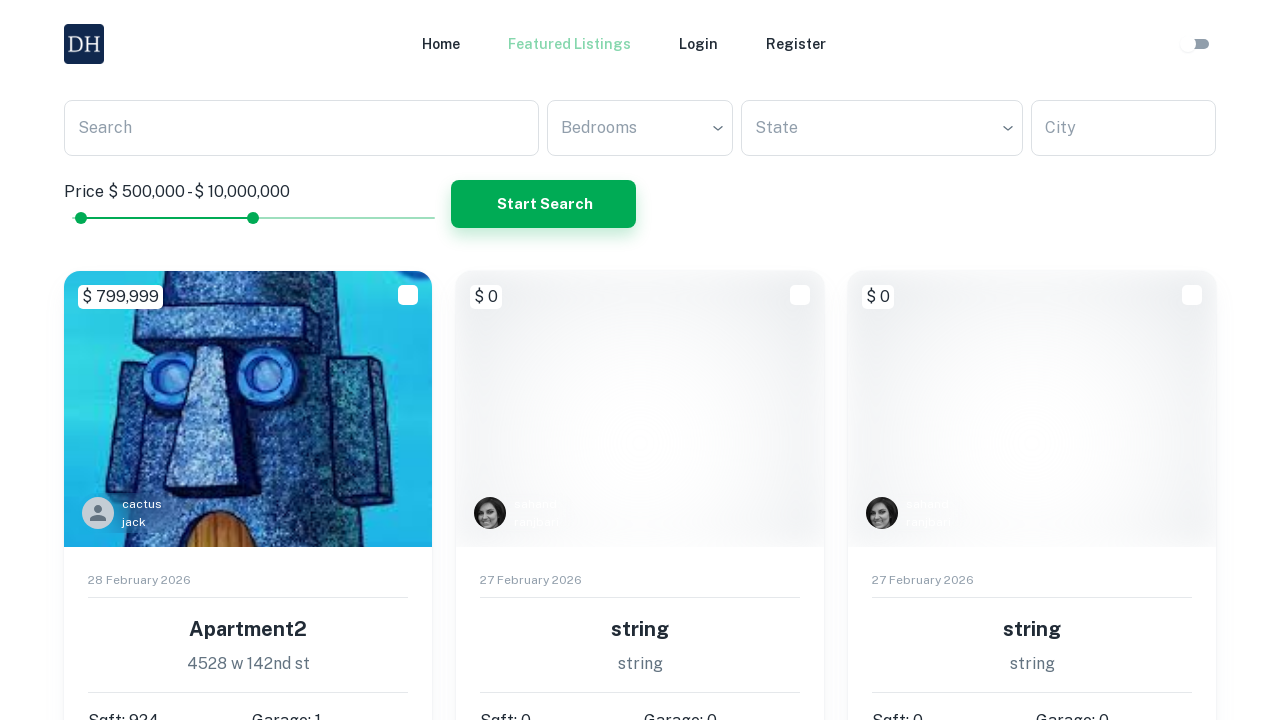

Third listing card is visible
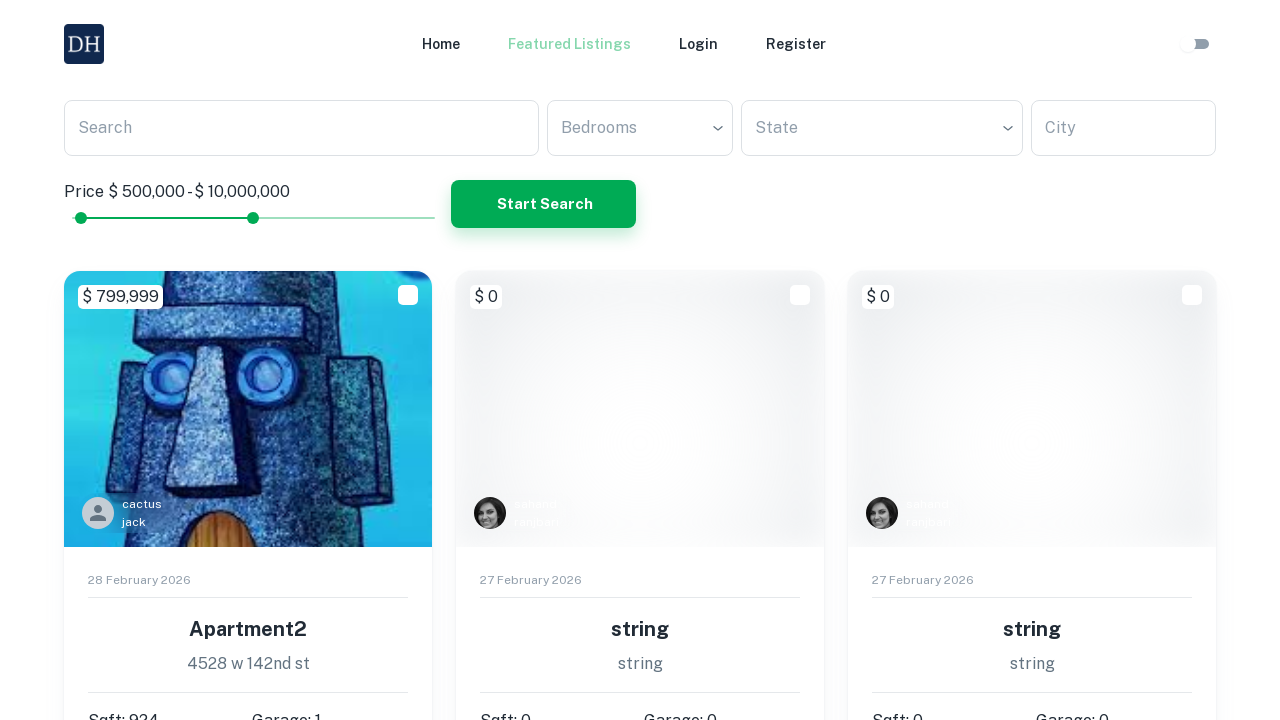

Fourth listing card is visible
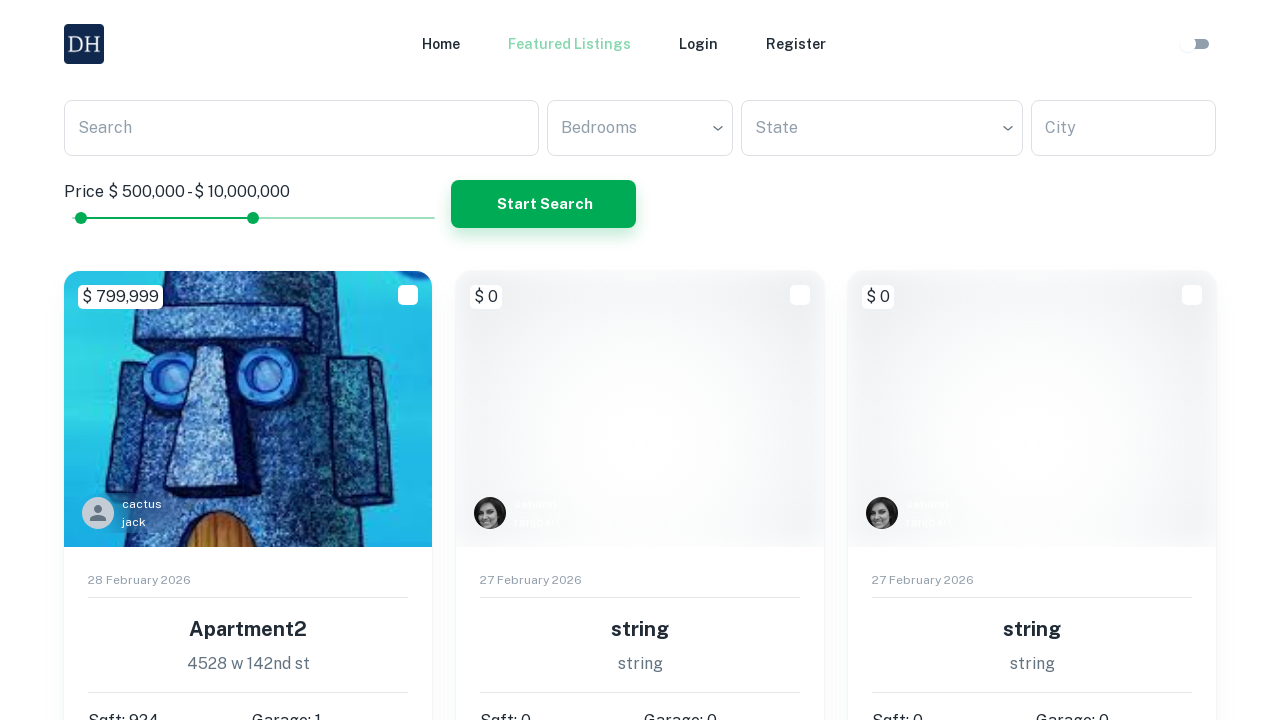

Fifth listing card is visible
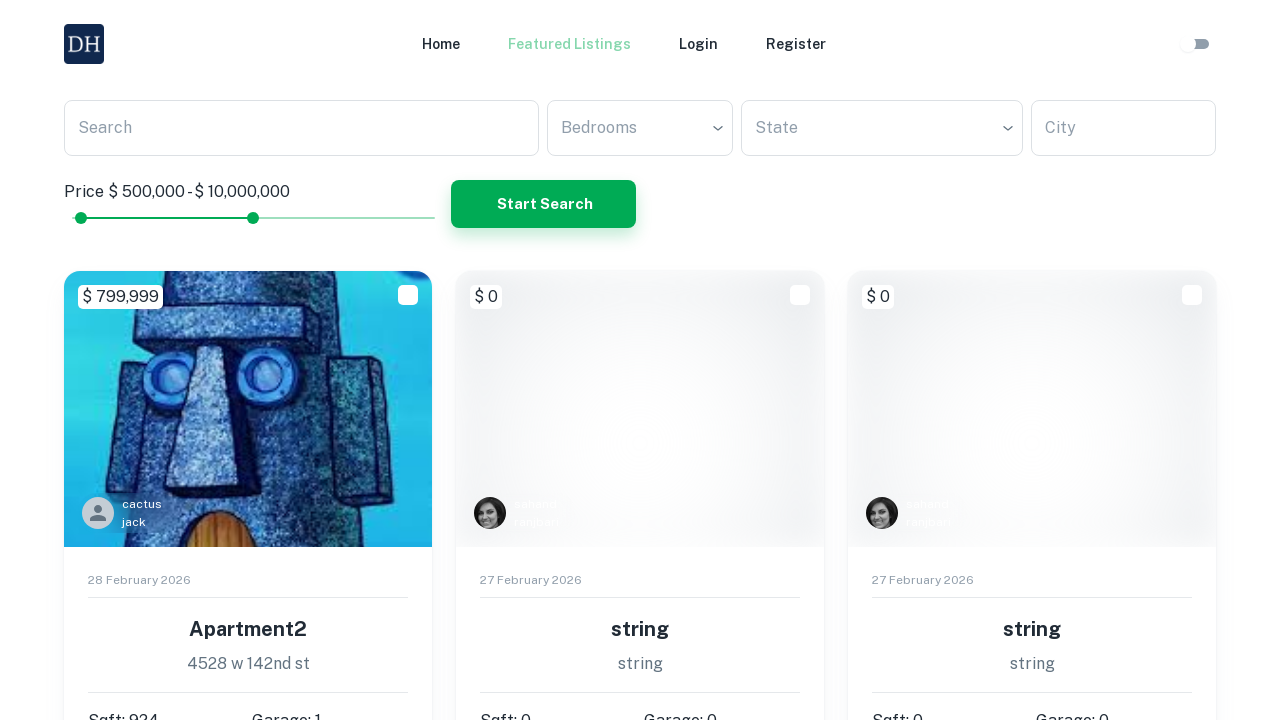

Sixth listing card is visible
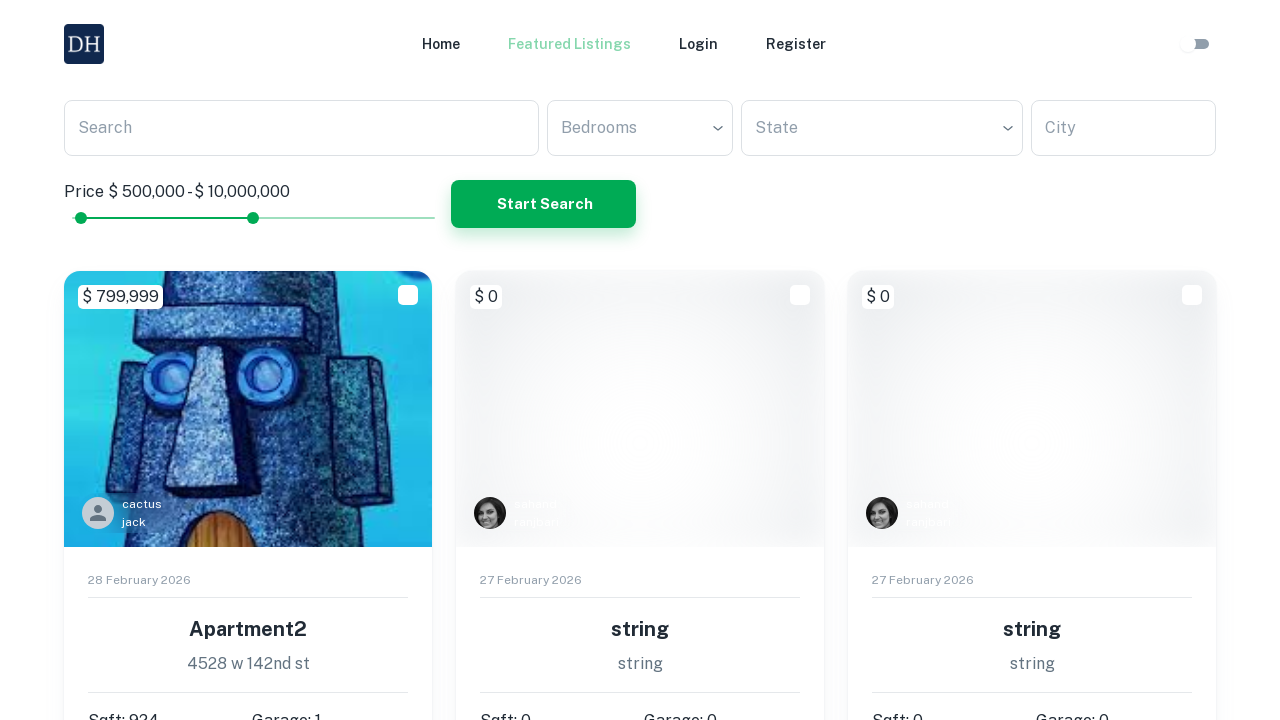

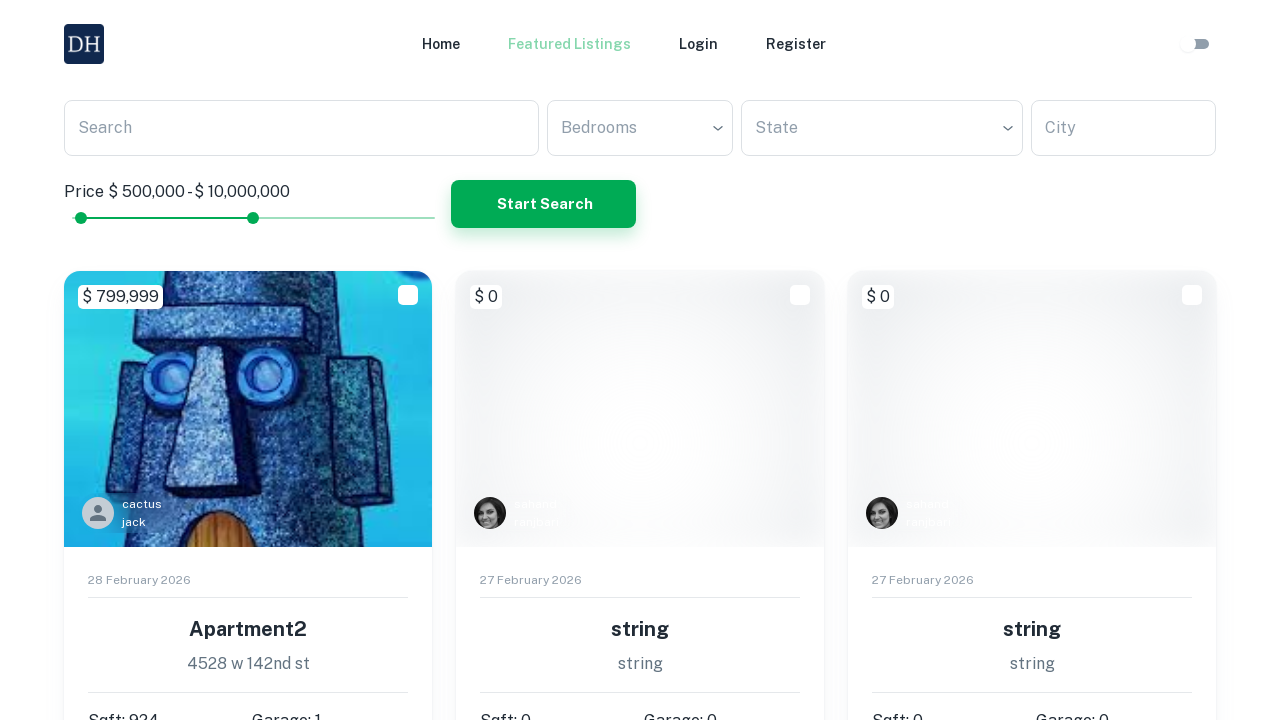